Tests the UNLV class search functionality by navigating to the class search page, switching to an iframe, and entering a subject abbreviation into the search field

Starting URL: https://my.unlv.nevada.edu/psp/lvporprd_10/EMPLOYEE/HRMS/c/COMMUNITY_ACCESS.CLASS_SEARCH.GBL

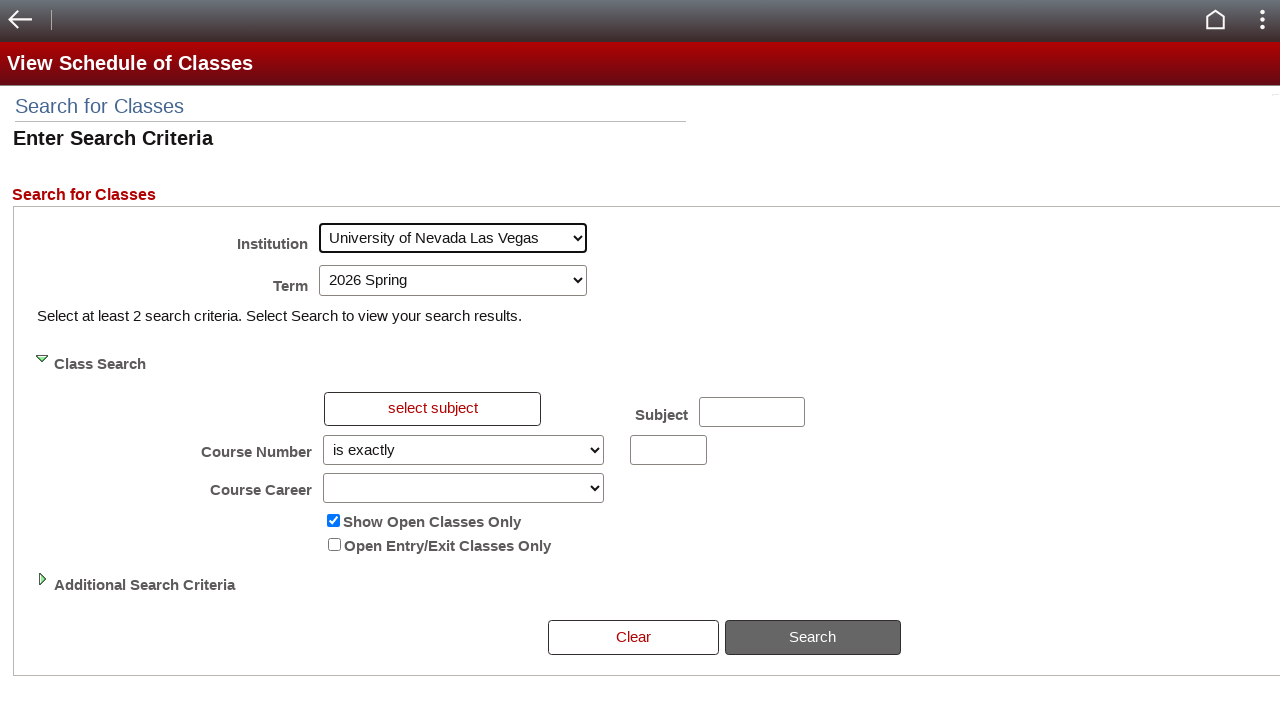

Waited for iframe to load
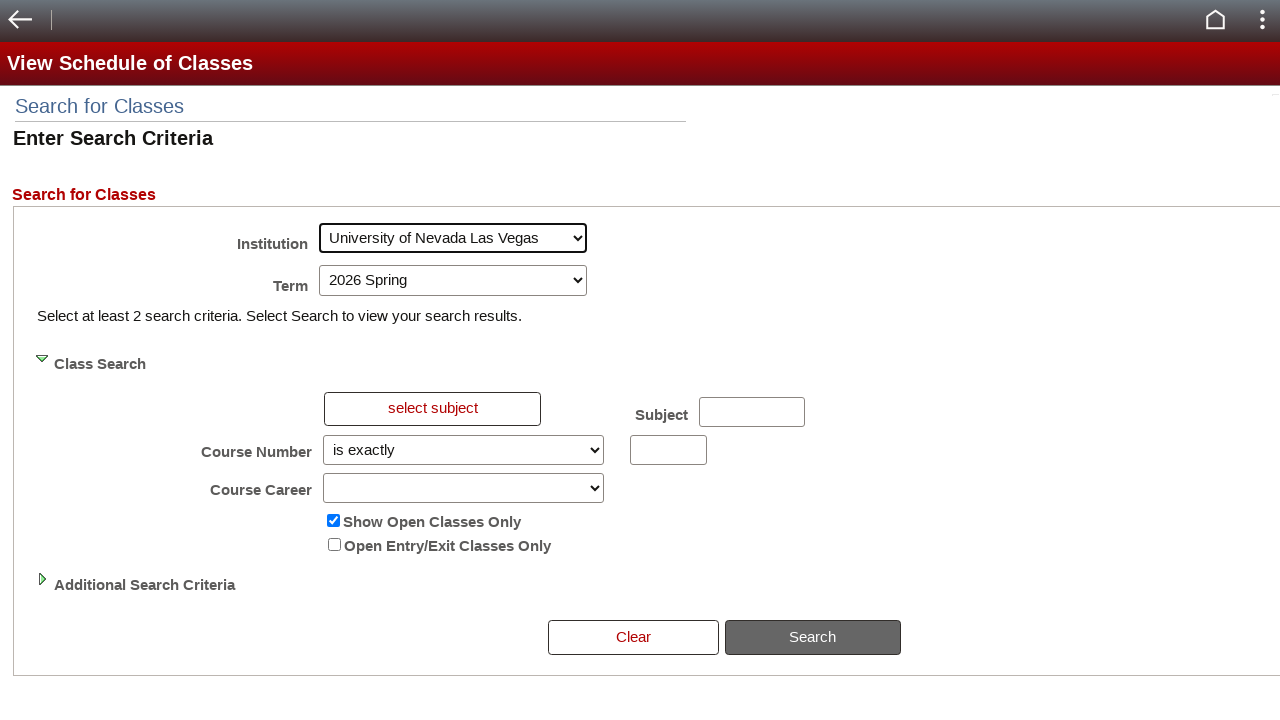

Located first iframe on the page
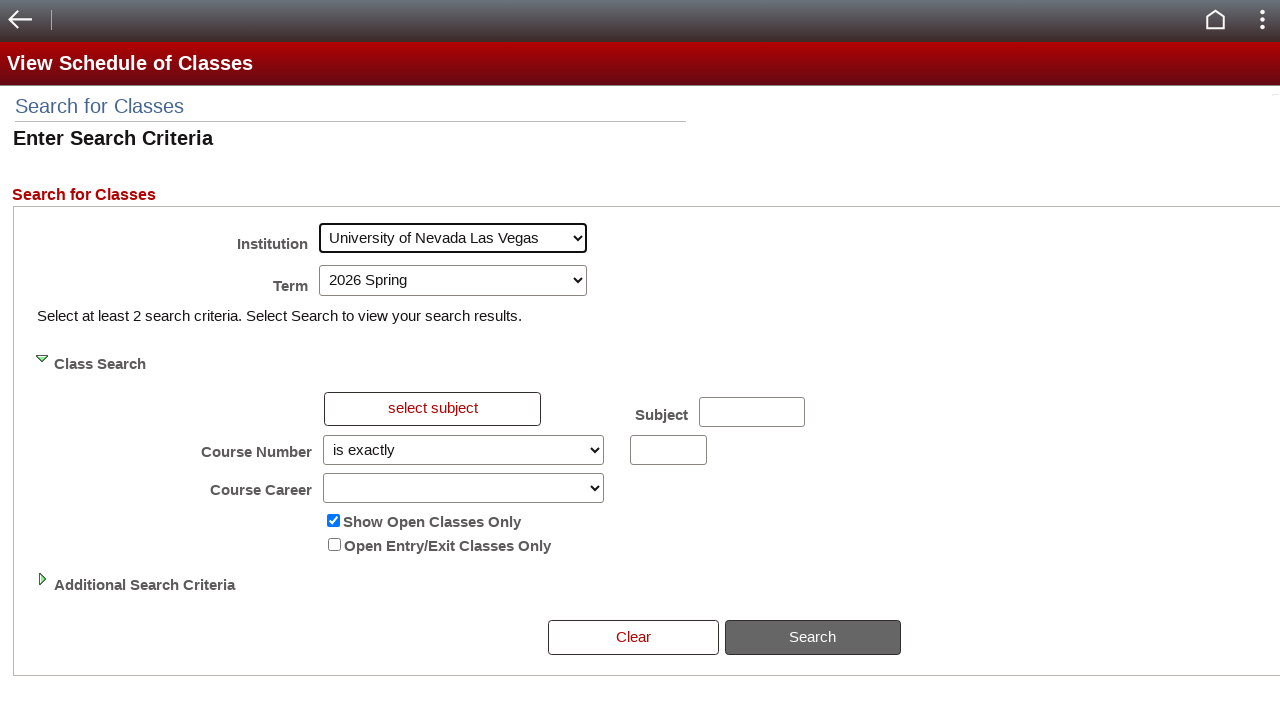

Waited for subject input field to be present in iframe
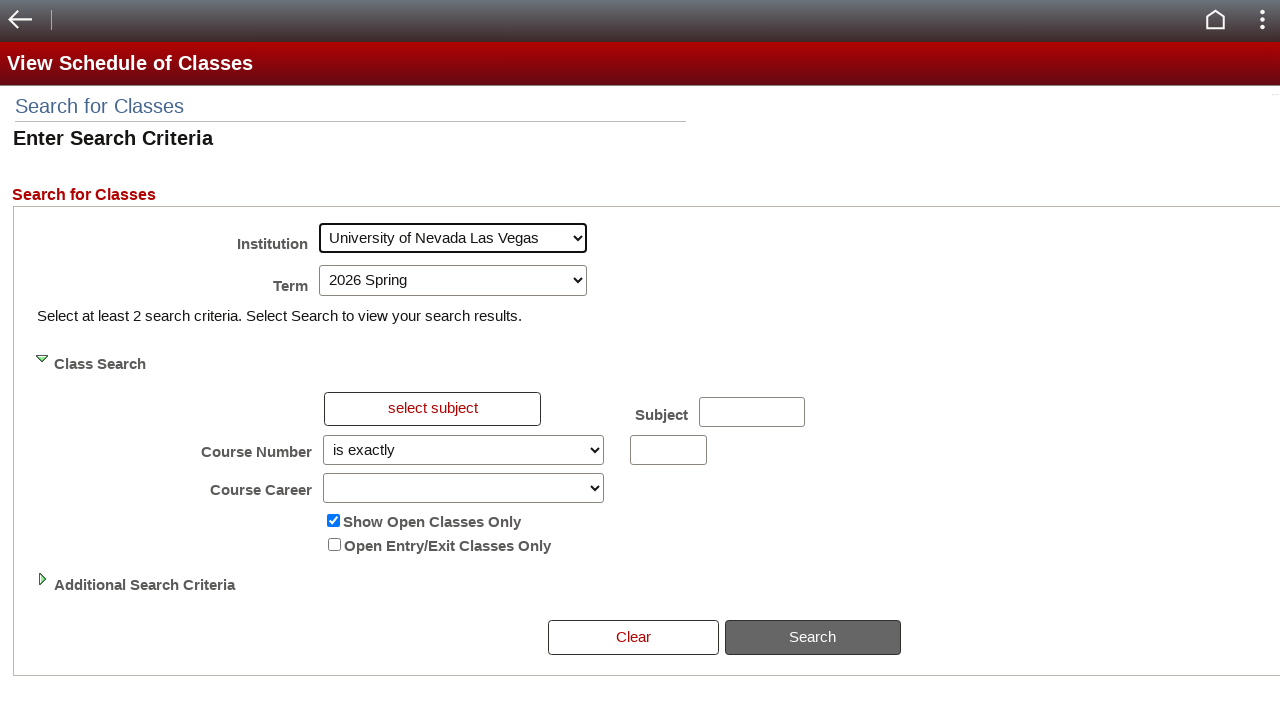

Cleared the subject input field on iframe >> nth=0 >> internal:control=enter-frame >> #SSR_CLSRCH_WRK_SUBJECT\$0
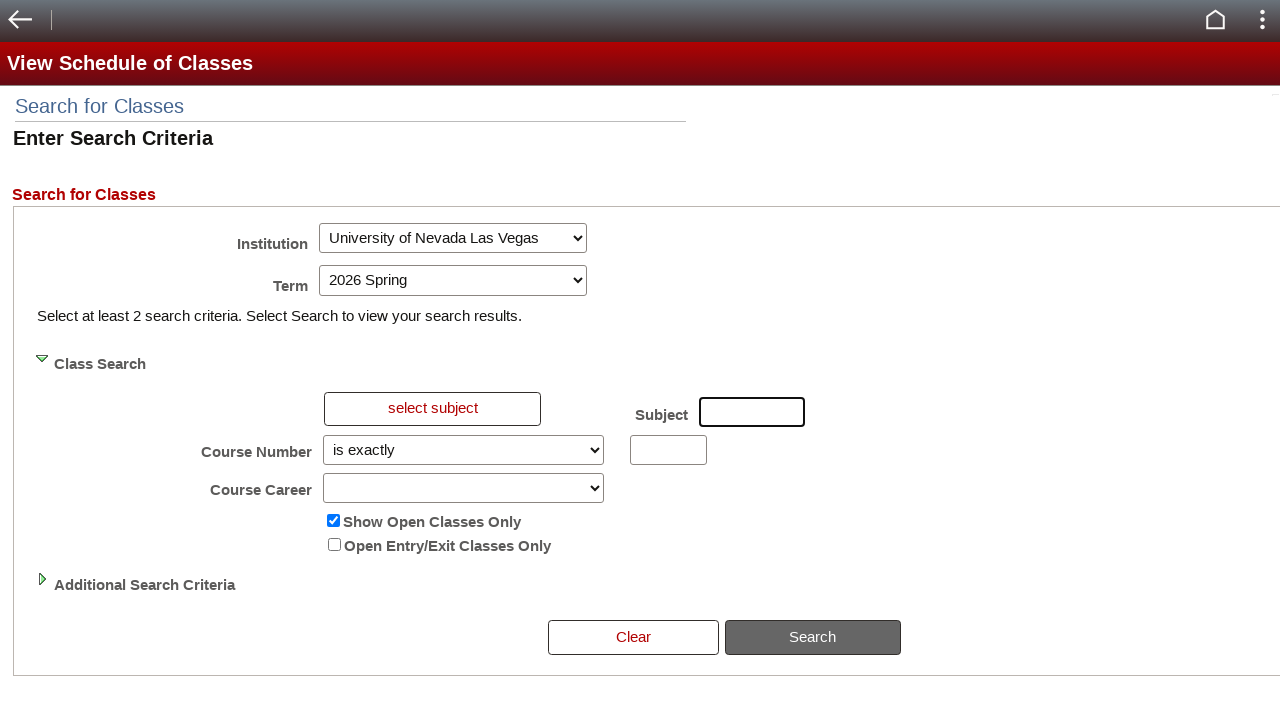

Entered subject abbreviation 'CS' into search field with 500ms delay between keystrokes on iframe >> nth=0 >> internal:control=enter-frame >> #SSR_CLSRCH_WRK_SUBJECT\$0
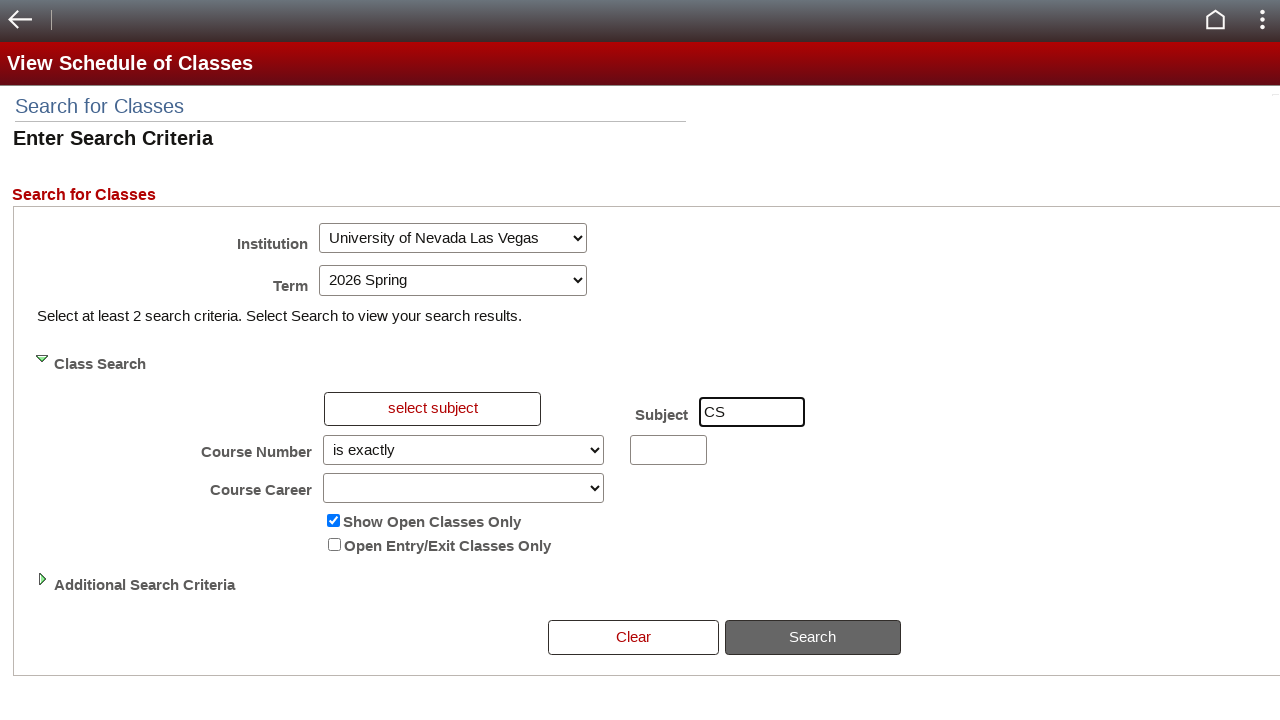

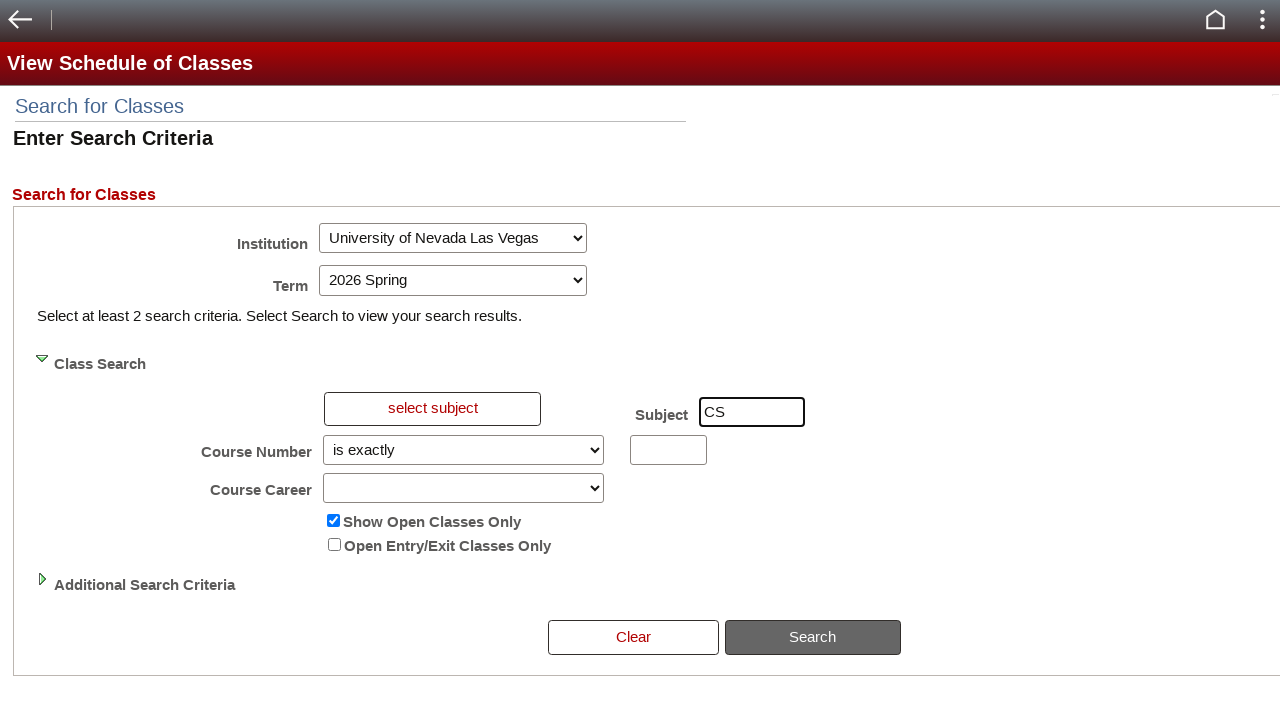